Tests a registration form by filling required fields (first name, last name, email) and submitting, then verifies the welcome message appears.

Starting URL: http://suninjuly.github.io/registration1.html

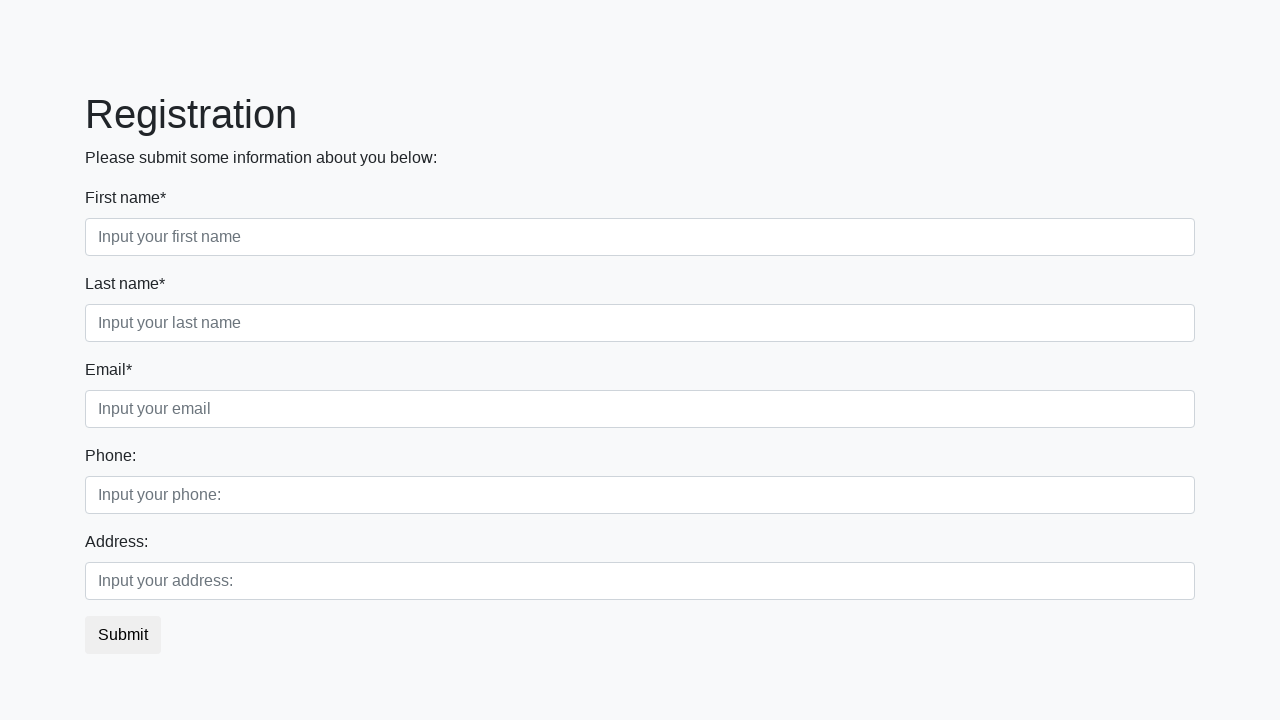

Filled first name field with 'Vanya' on .form-group.first_class > input.form-control.first:required
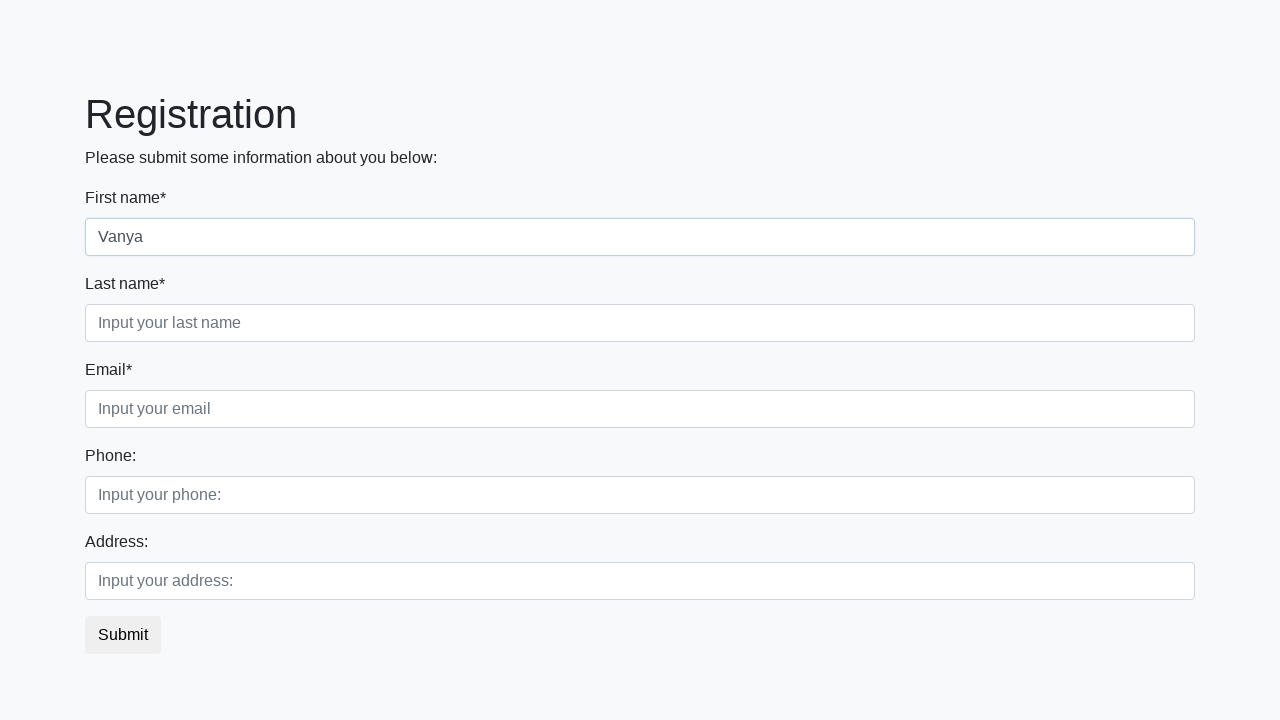

Filled last name field with 'Shkurko' on .form-group.second_class > input.form-control.second:required
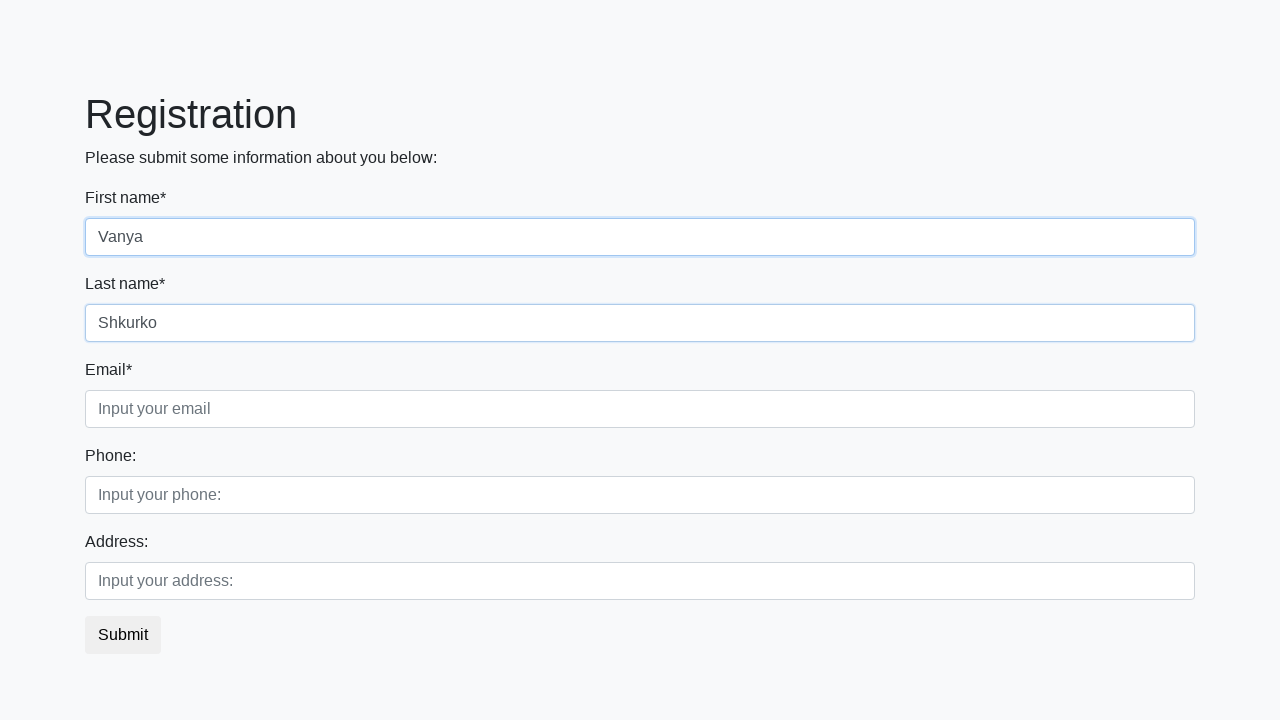

Filled email field with 'vanya.shkurko@mail.ru' on .form-group.third_class > input.form-control.third:required
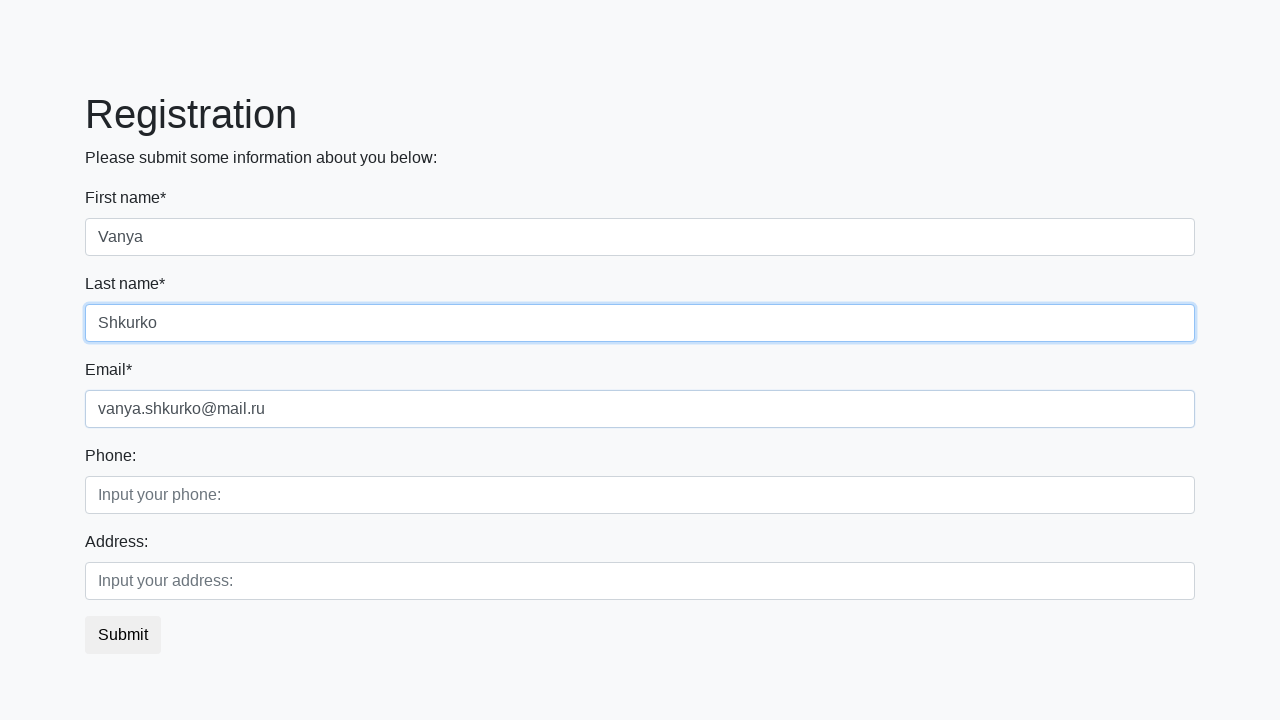

Clicked submit button to register at (123, 635) on button.btn
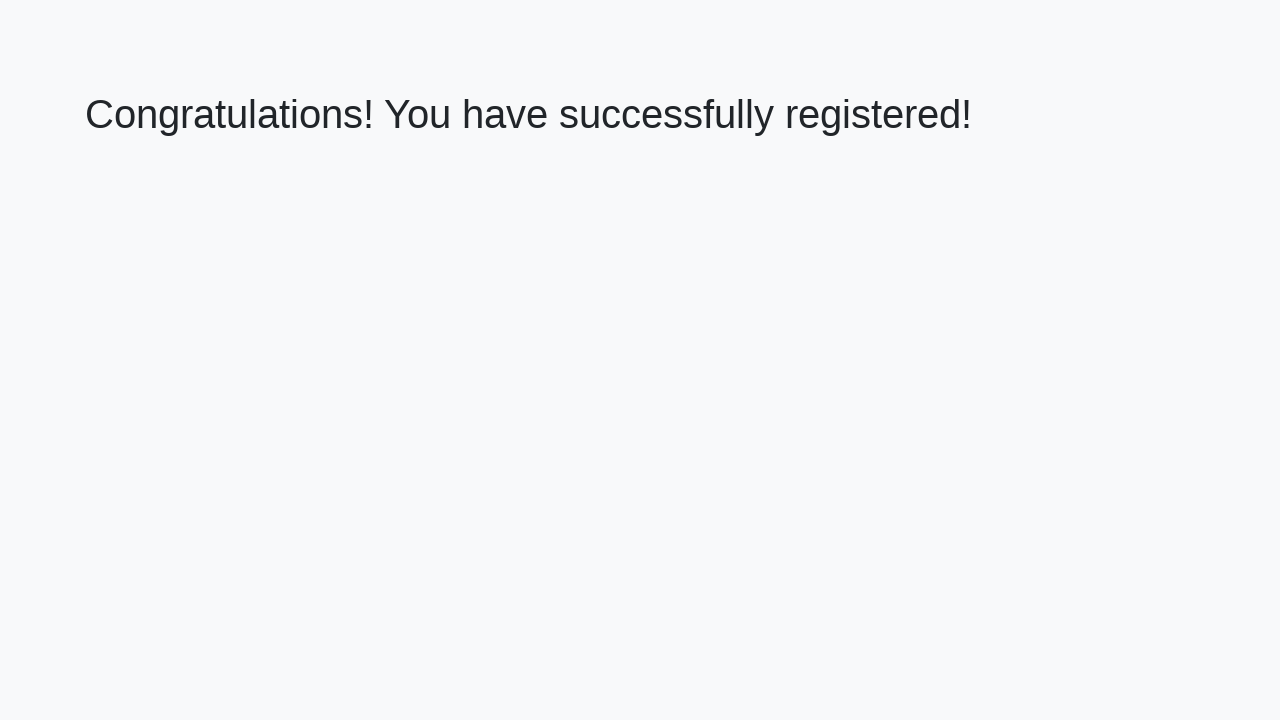

Welcome message appeared - registration successful
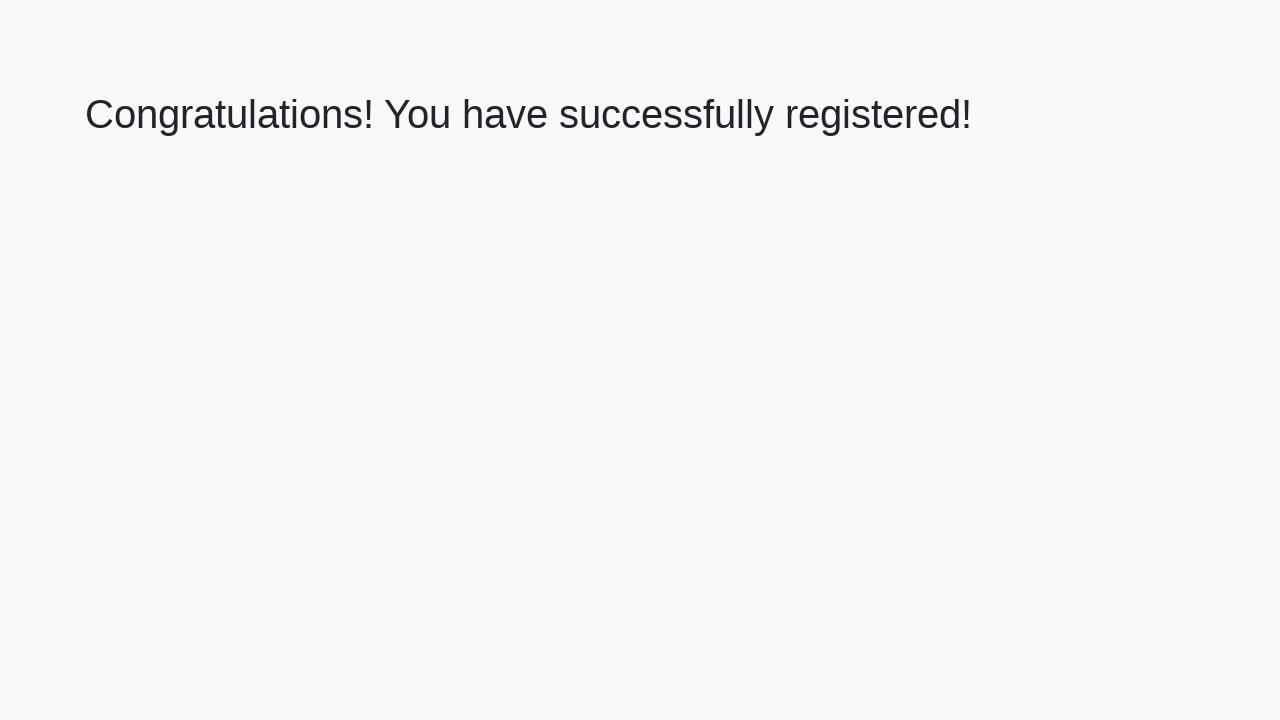

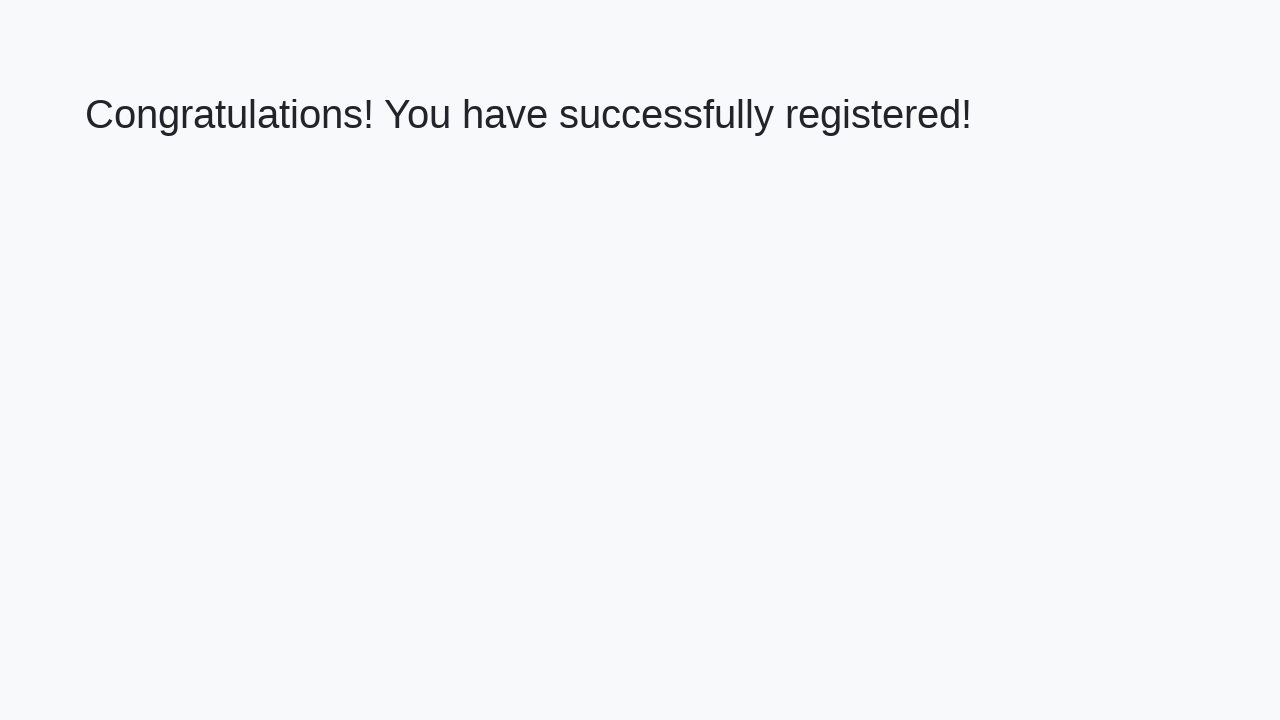